Tests selecting Option 2 from the dropdown and verifies it becomes the selected option

Starting URL: https://the-internet.herokuapp.com/dropdown

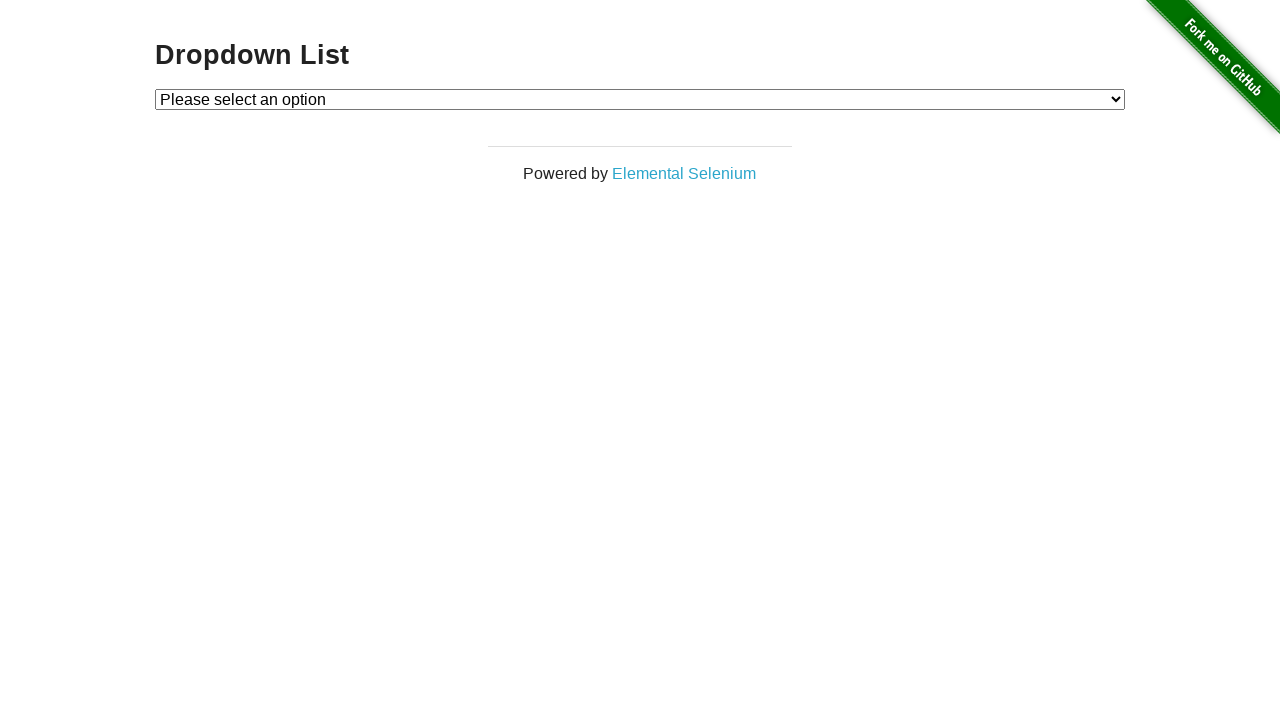

Waited for dropdown element to be present
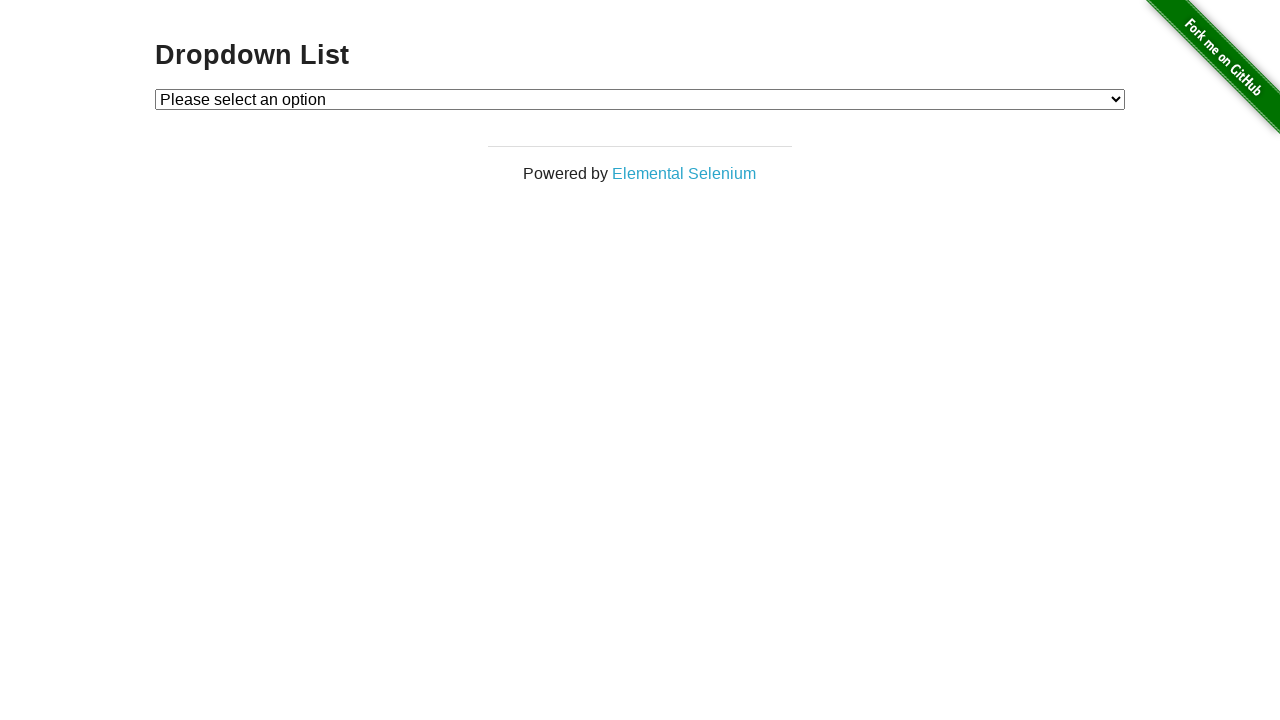

Selected Option 2 from the dropdown list on #dropdown
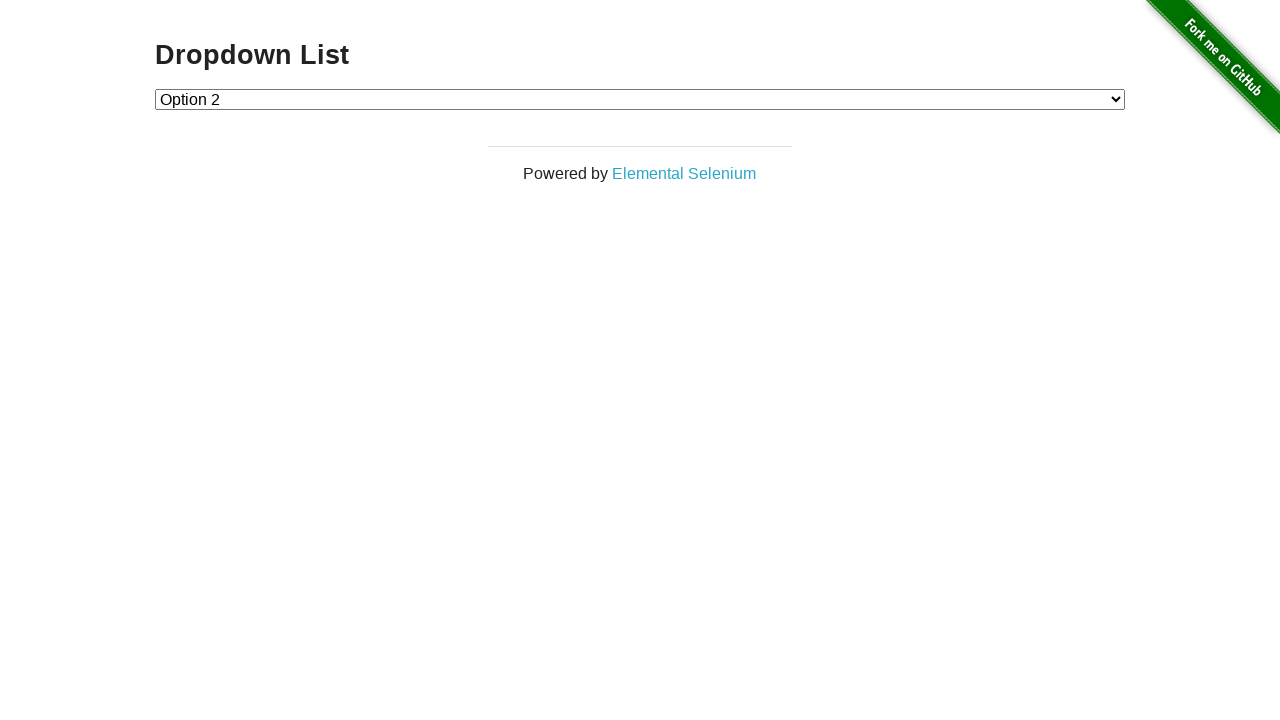

Verified that Option 2 is the selected option in the dropdown
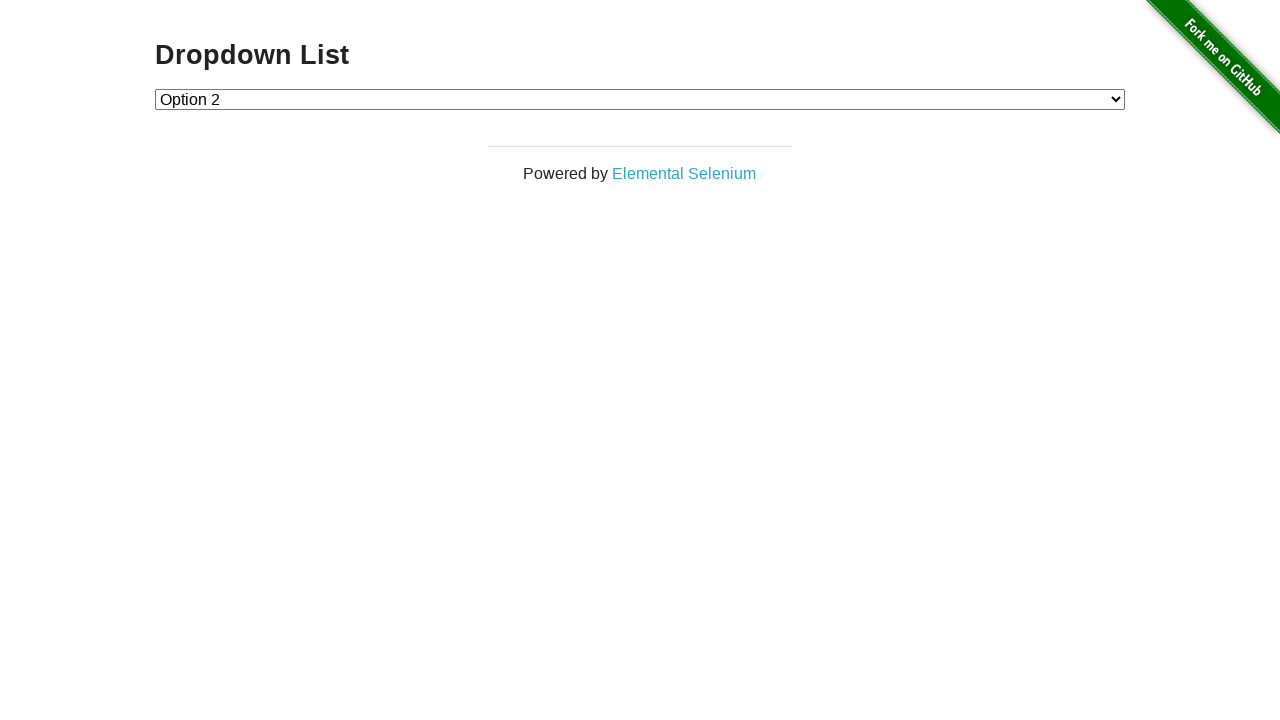

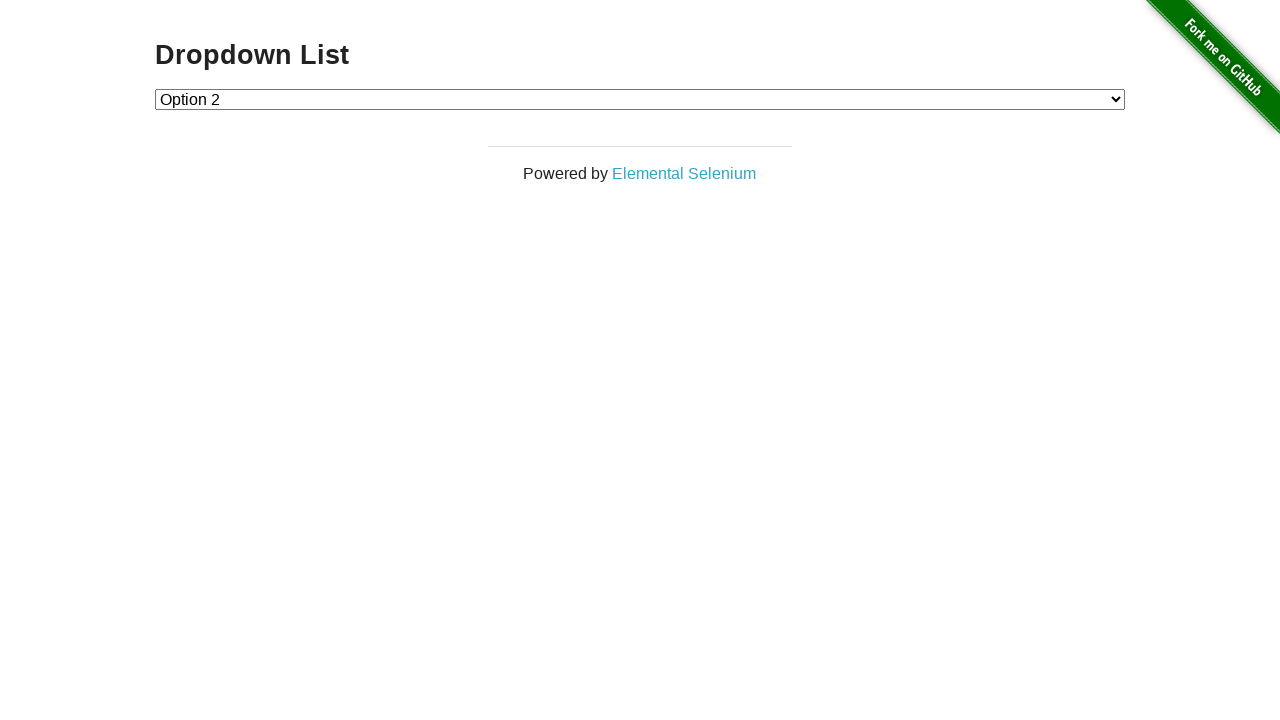